Tests password confirmation validation by entering mismatched passwords

Starting URL: https://alada.vn/tai-khoan/dang-ky.html

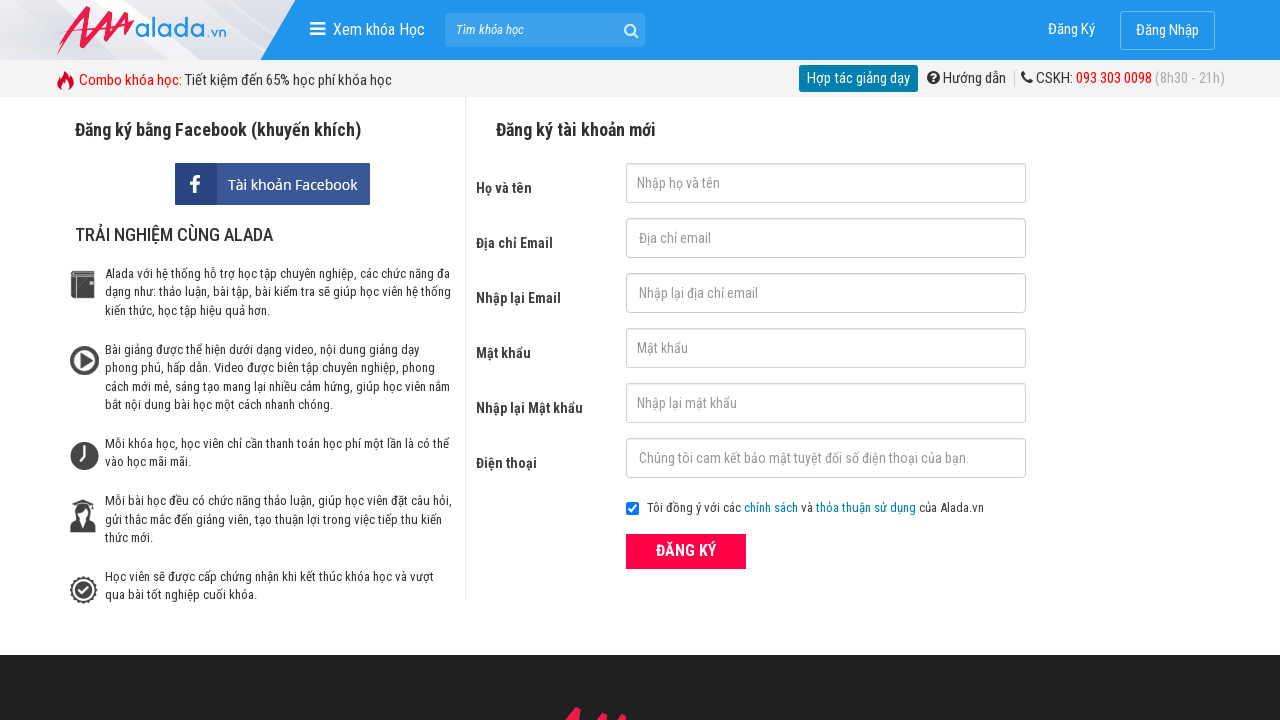

Filled first name field with 'Tran Van A' on #txtFirstname
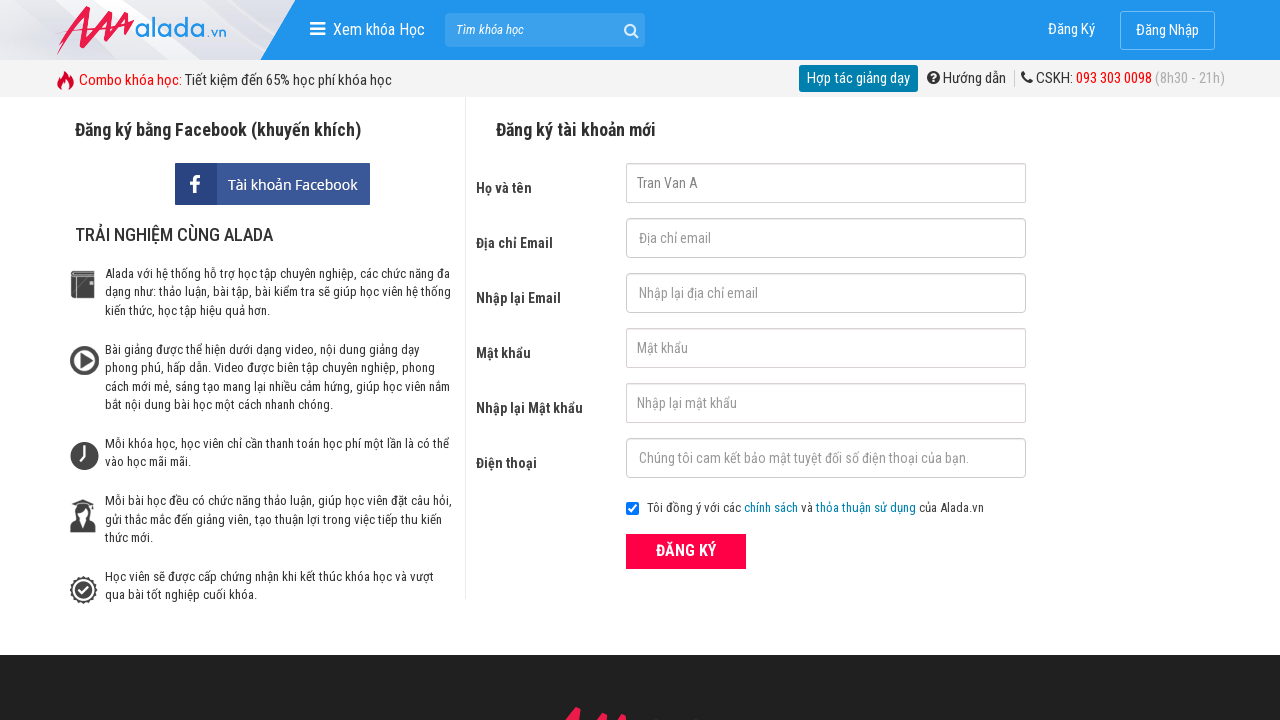

Filled email field with 'tranvana@gmail.com' on #txtEmail
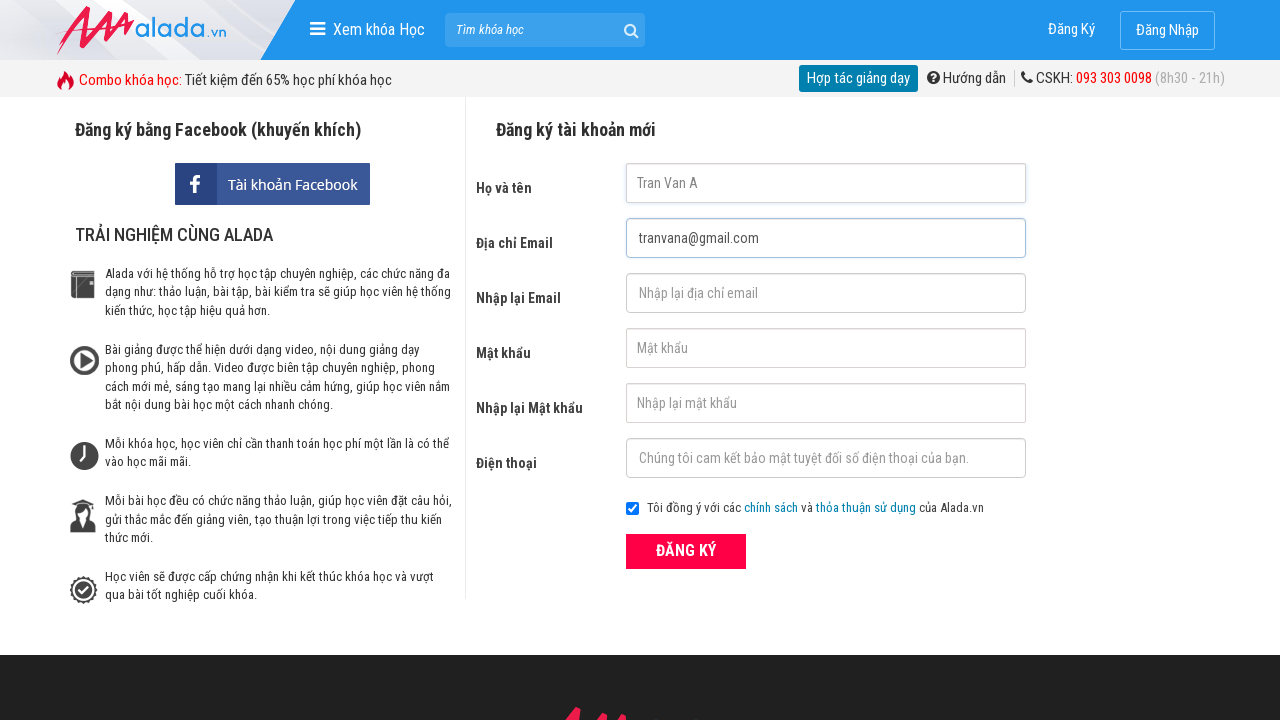

Filled confirm email field with 'tranvana@gmail.com' on #txtCEmail
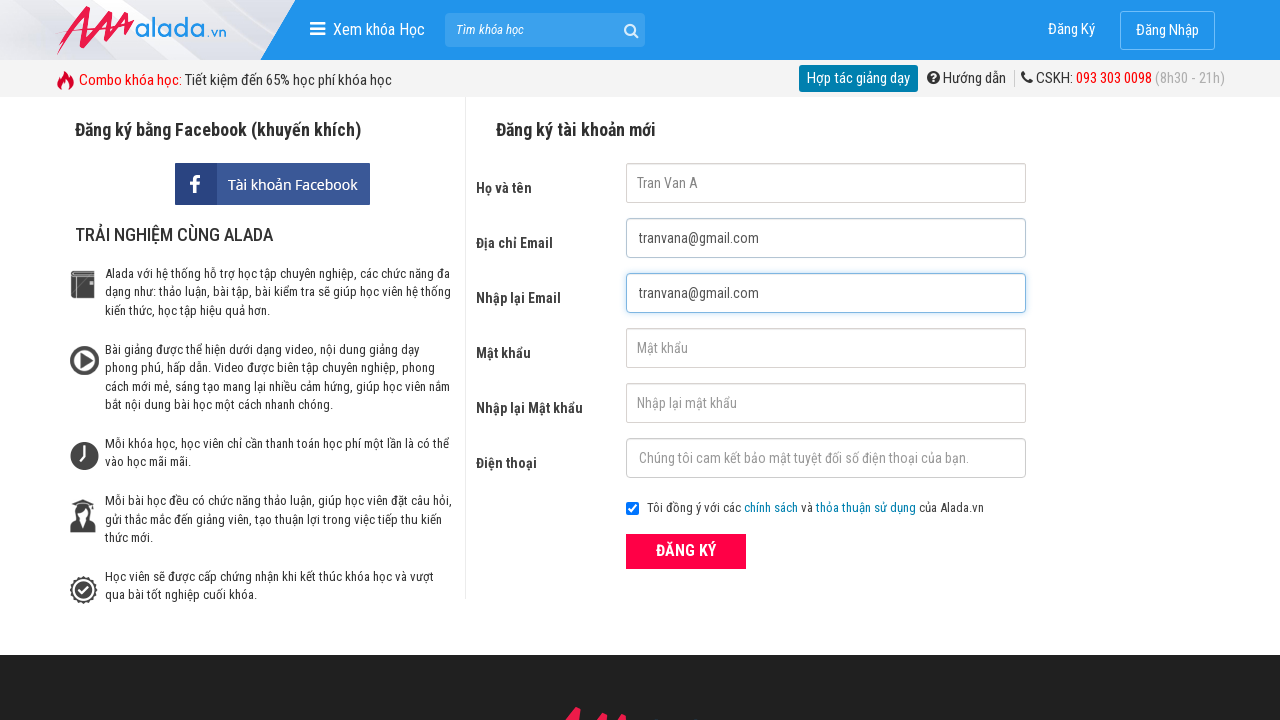

Filled password field with 'TVA112233@' on #txtPassword
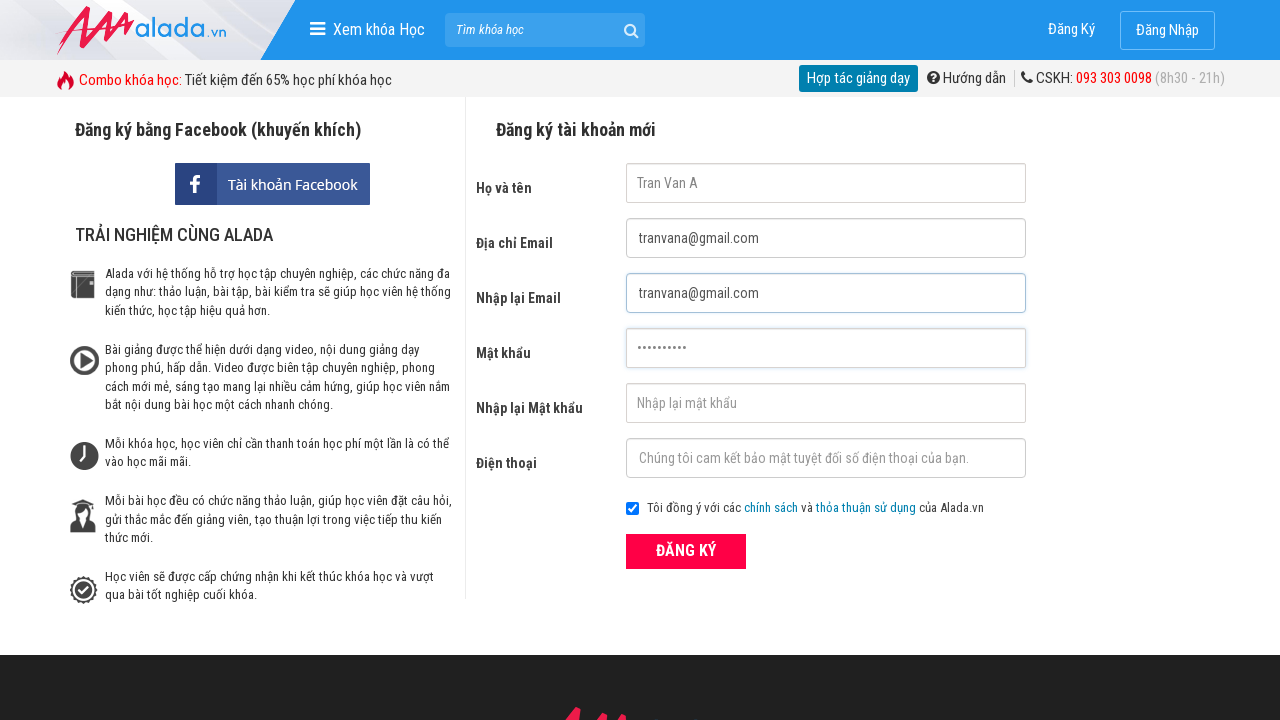

Filled confirm password field with mismatched password 'TVA112233@@' on #txtCPassword
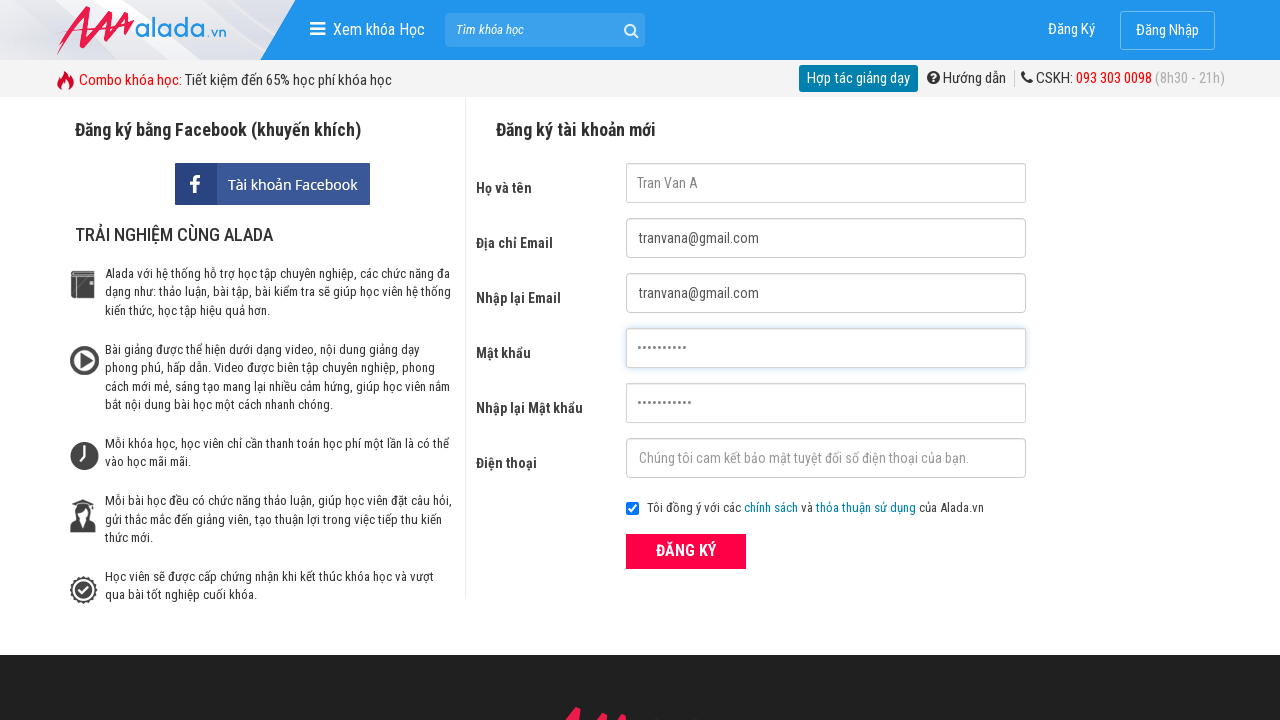

Filled phone field with '0933283910' on #txtPhone
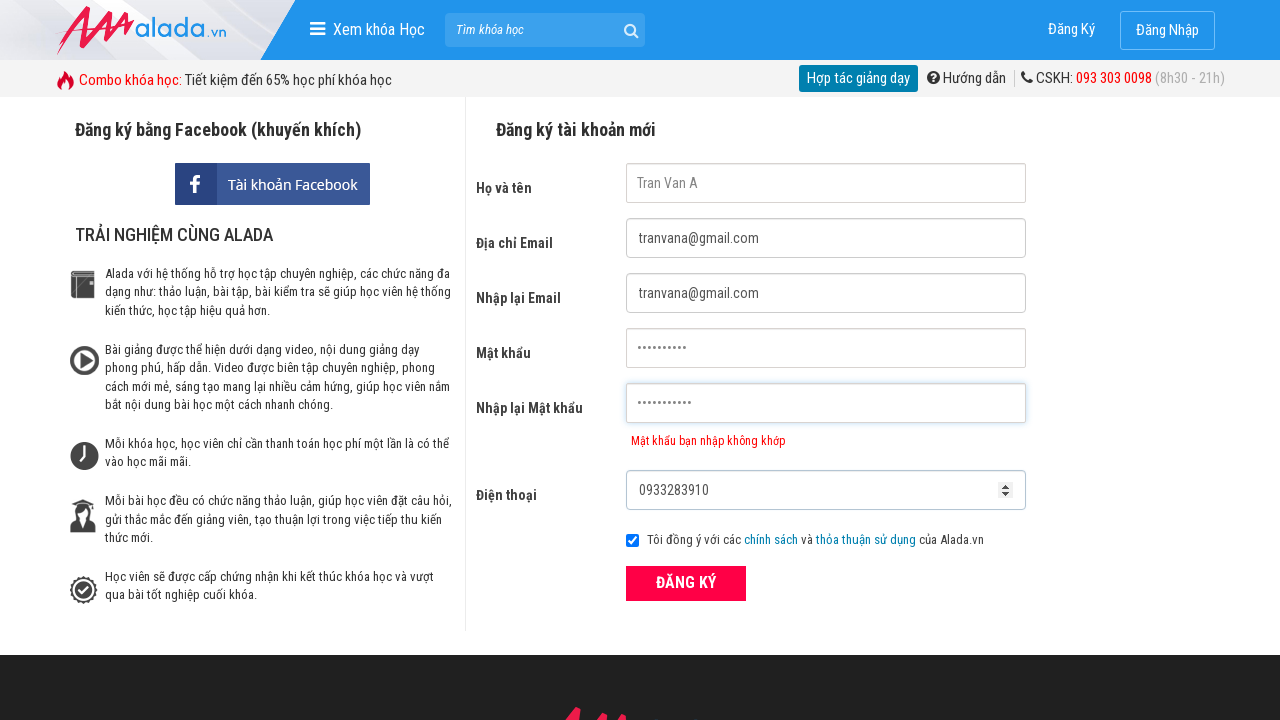

Clicked register button to submit form at (686, 583) on button[type='submit']
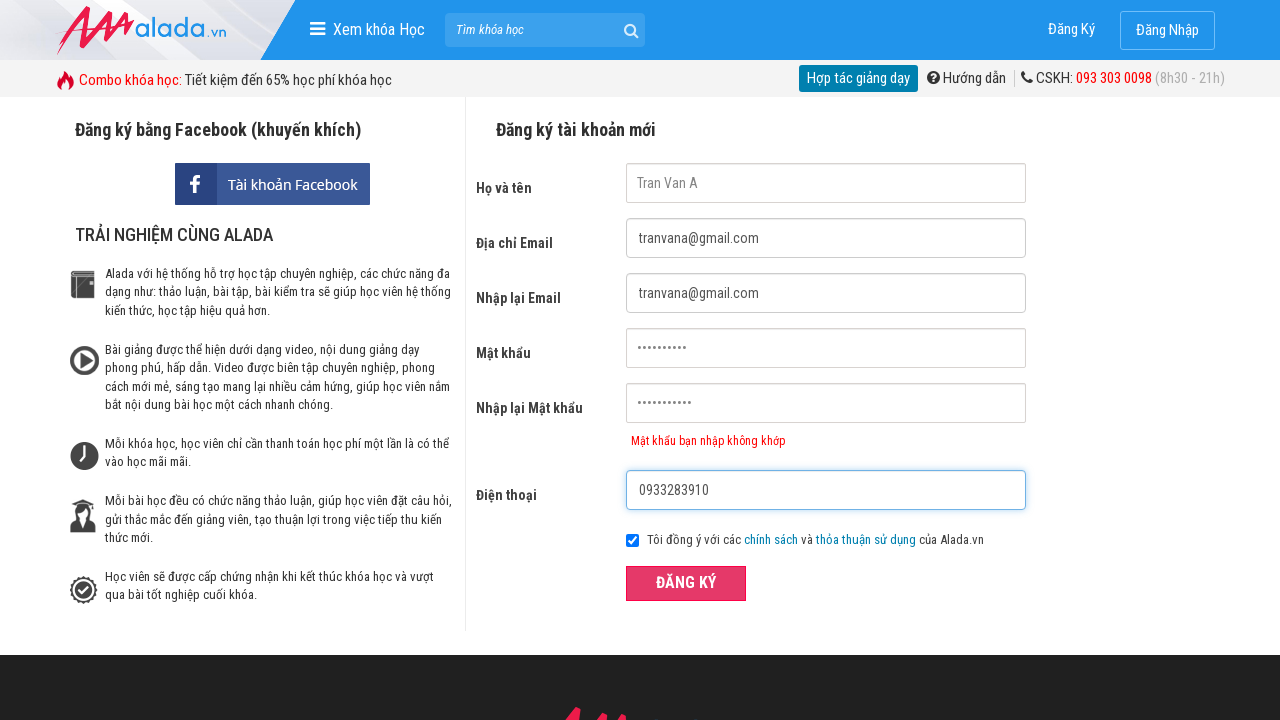

Password confirmation error message appeared
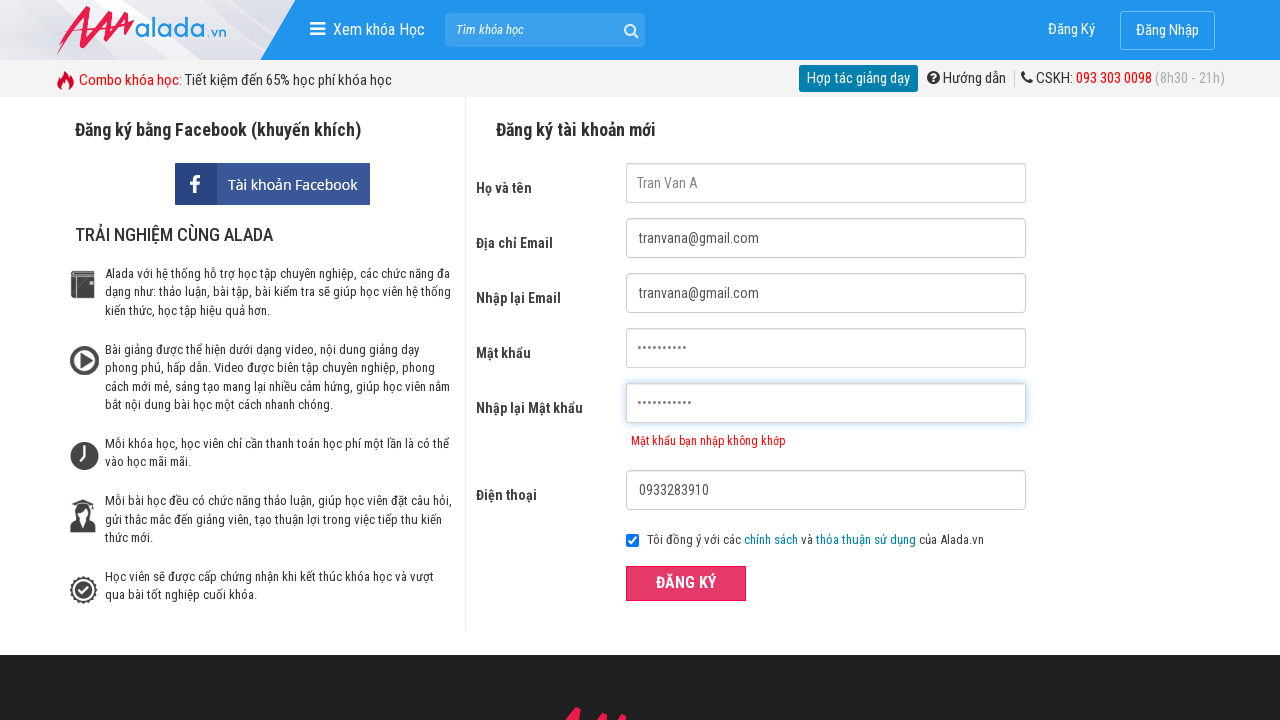

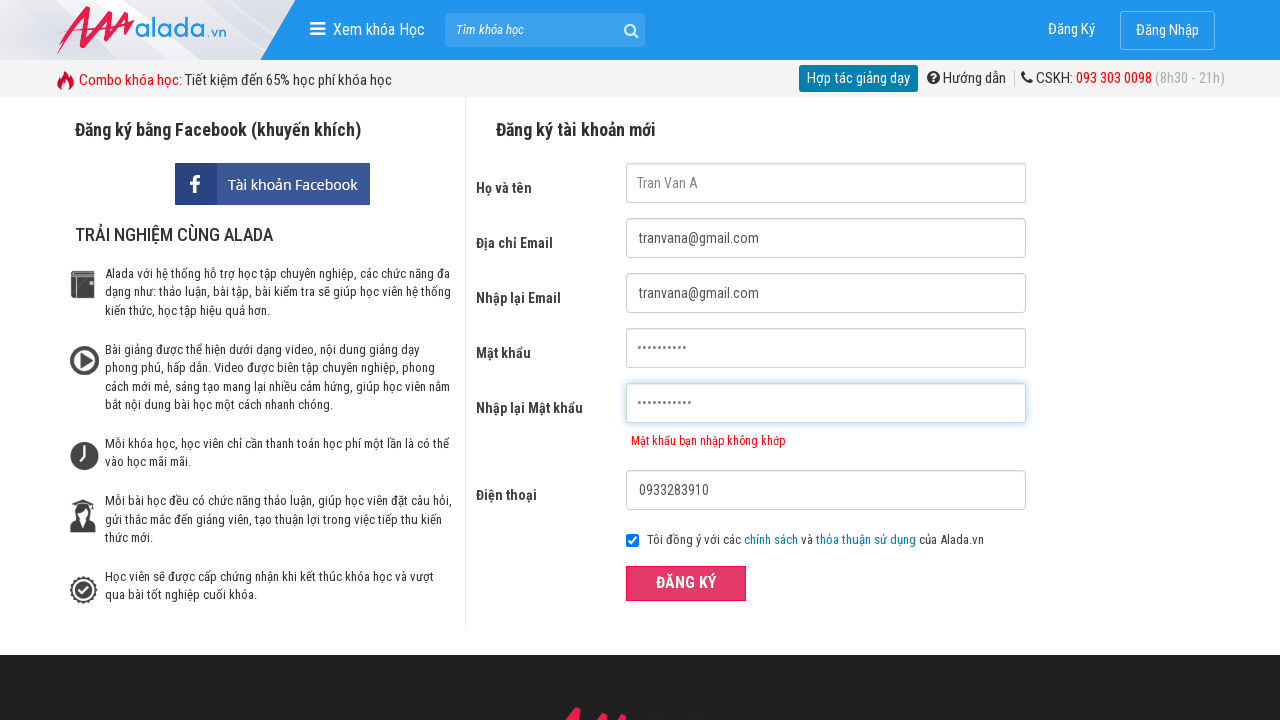